Tests various link types on the DemoQA links page, including regular links that open in new tabs and API call links that display status messages

Starting URL: https://demoqa.com/links

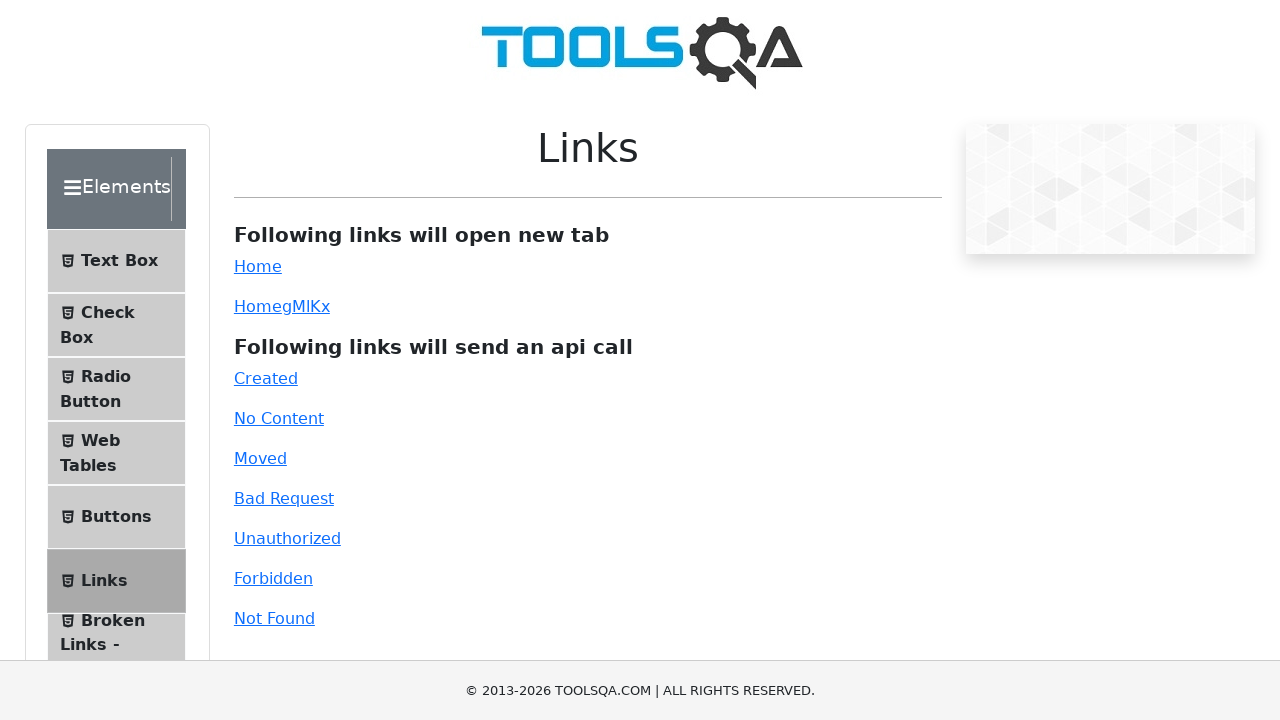

Clicked simple home link which opens in new tab at (258, 266) on #simpleLink
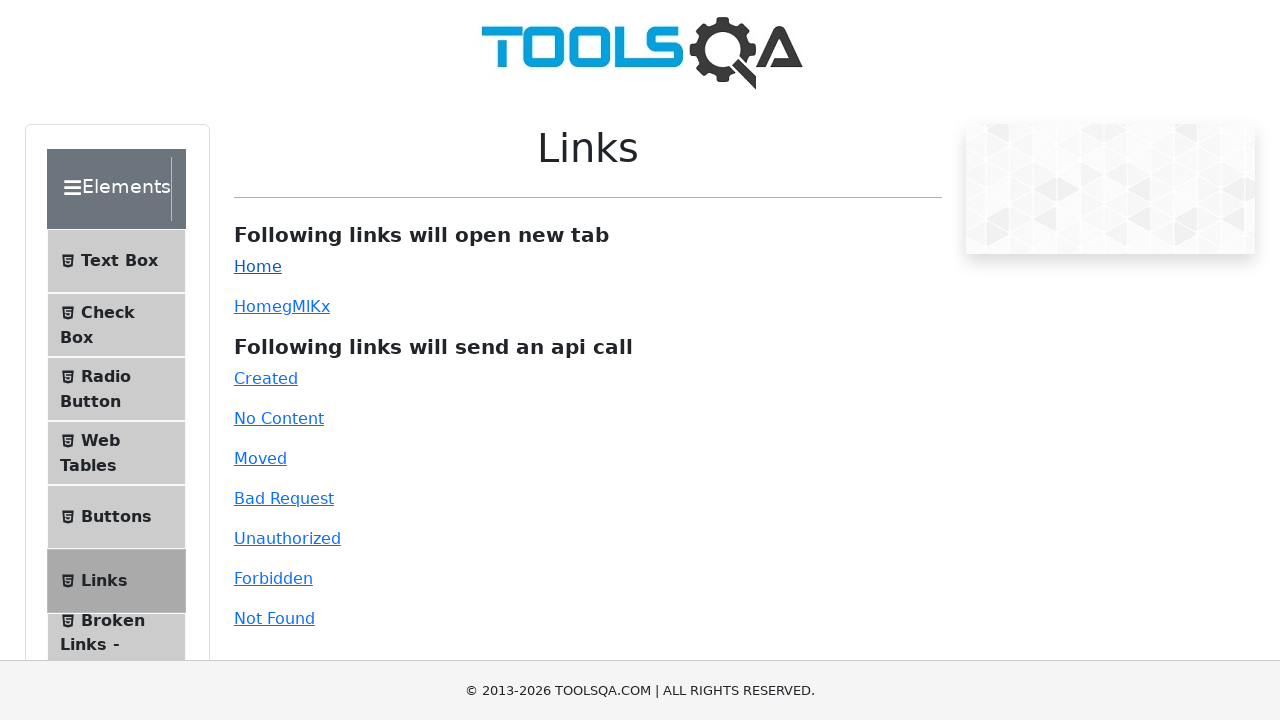

New tab loaded after clicking simple link
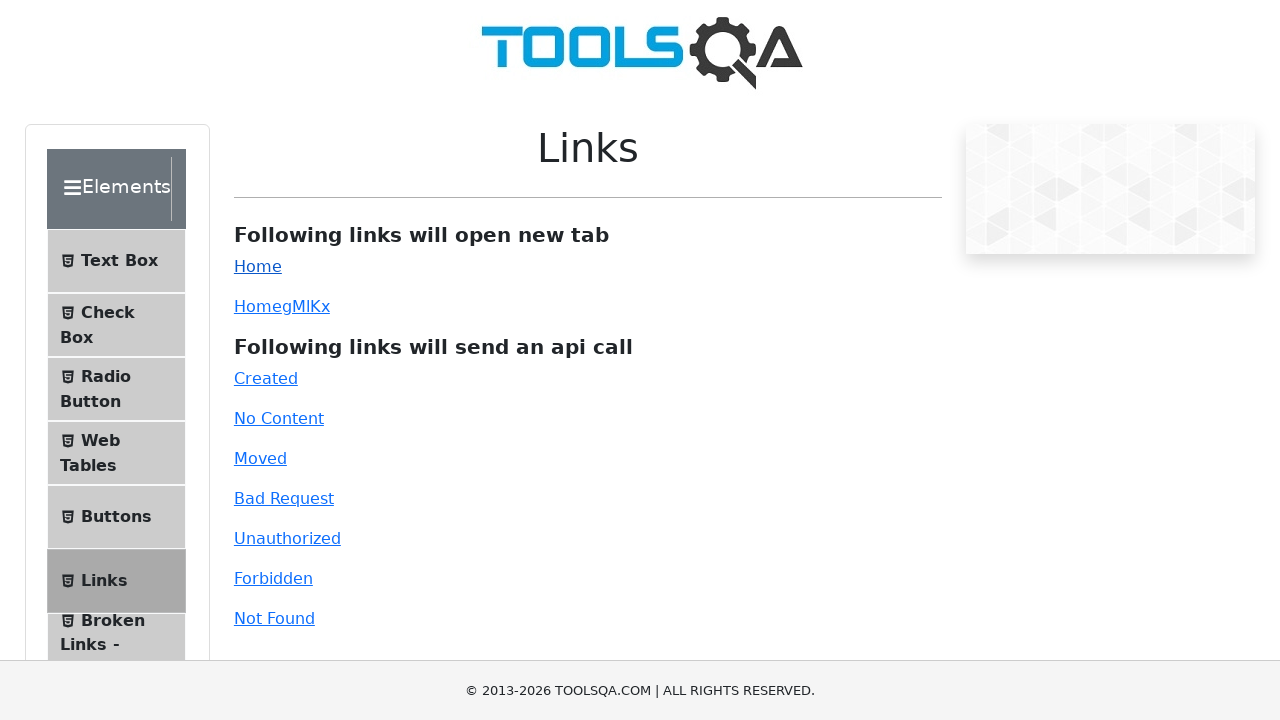

Closed the new tab with simple link
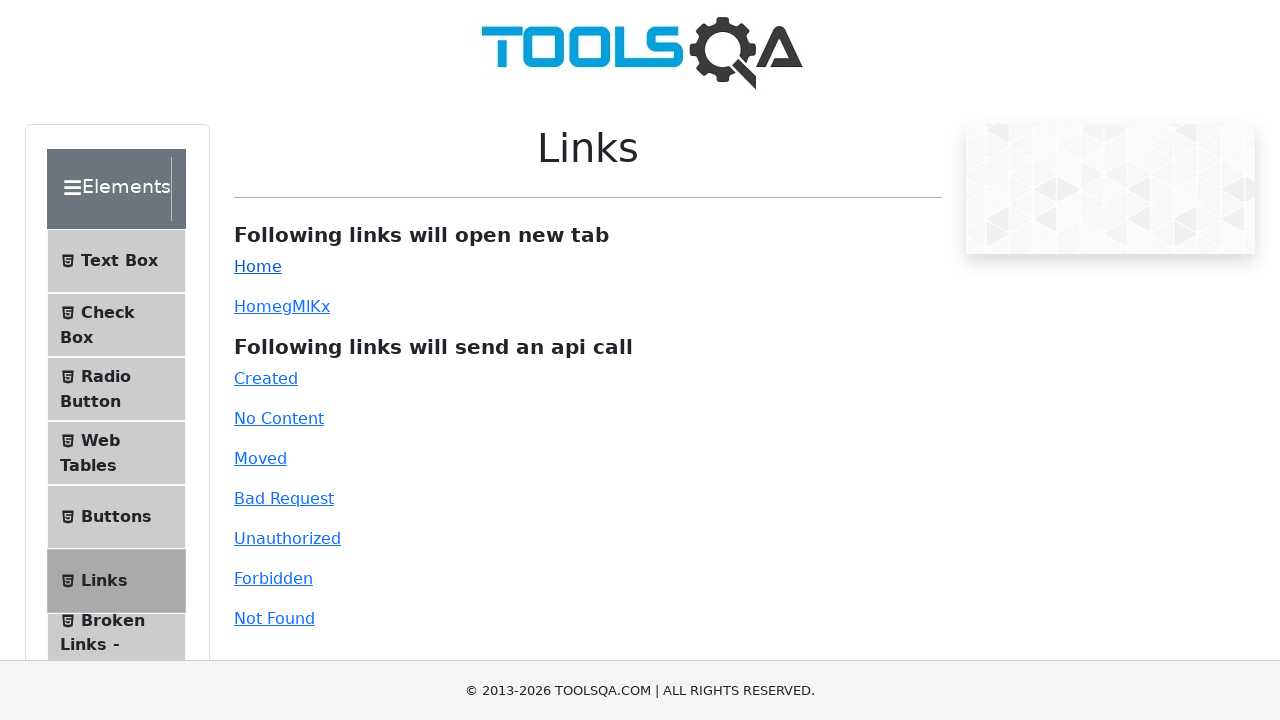

Clicked dynamic home link which opens in new tab at (258, 306) on #dynamicLink
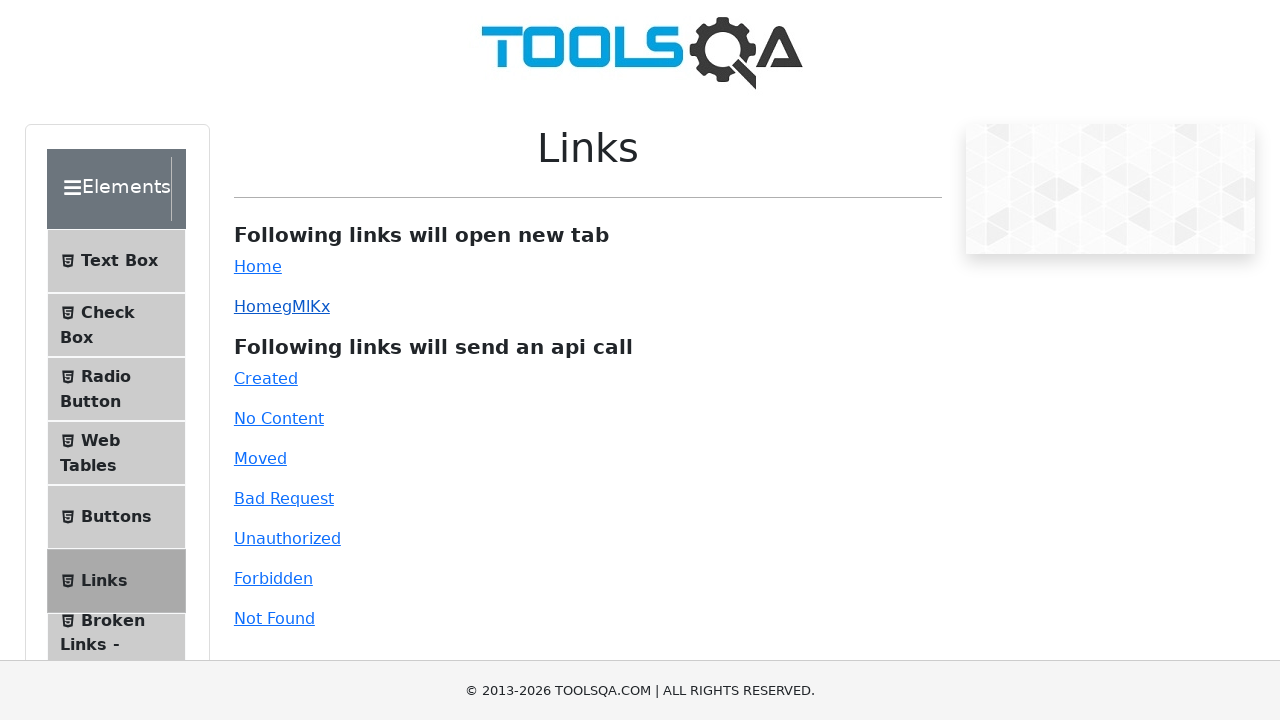

New tab loaded after clicking dynamic link
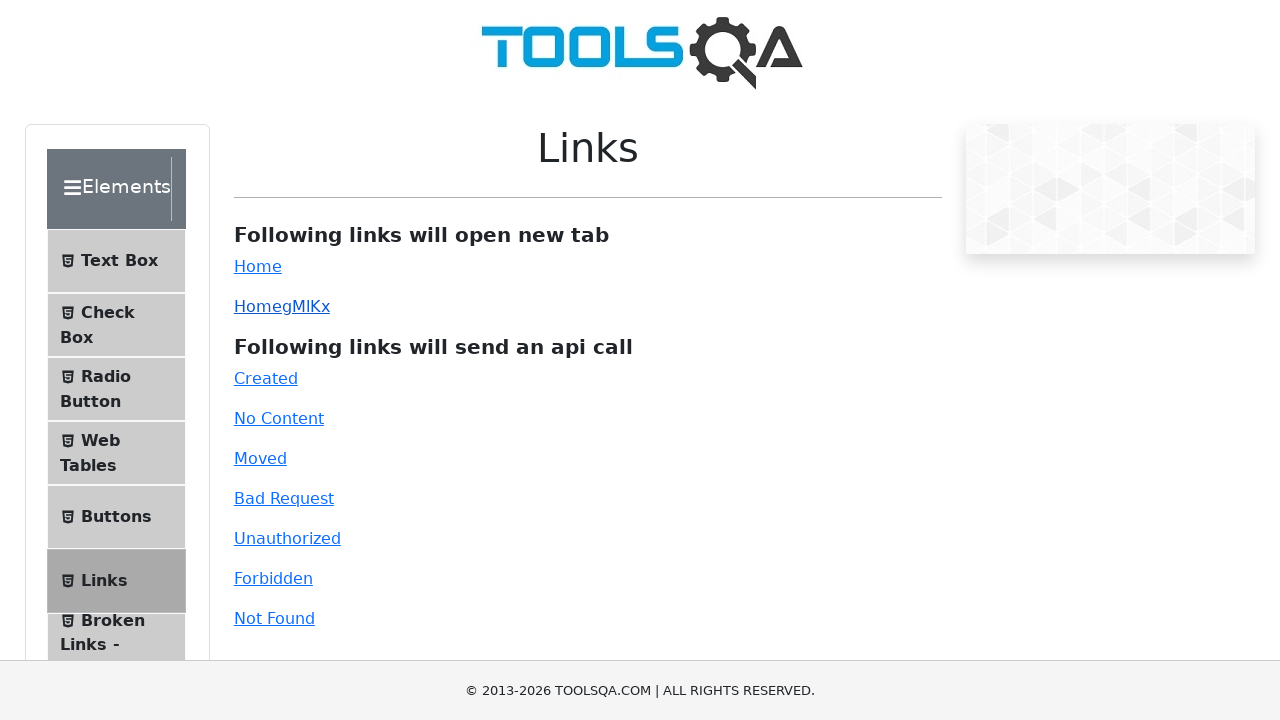

Closed the new tab with dynamic link
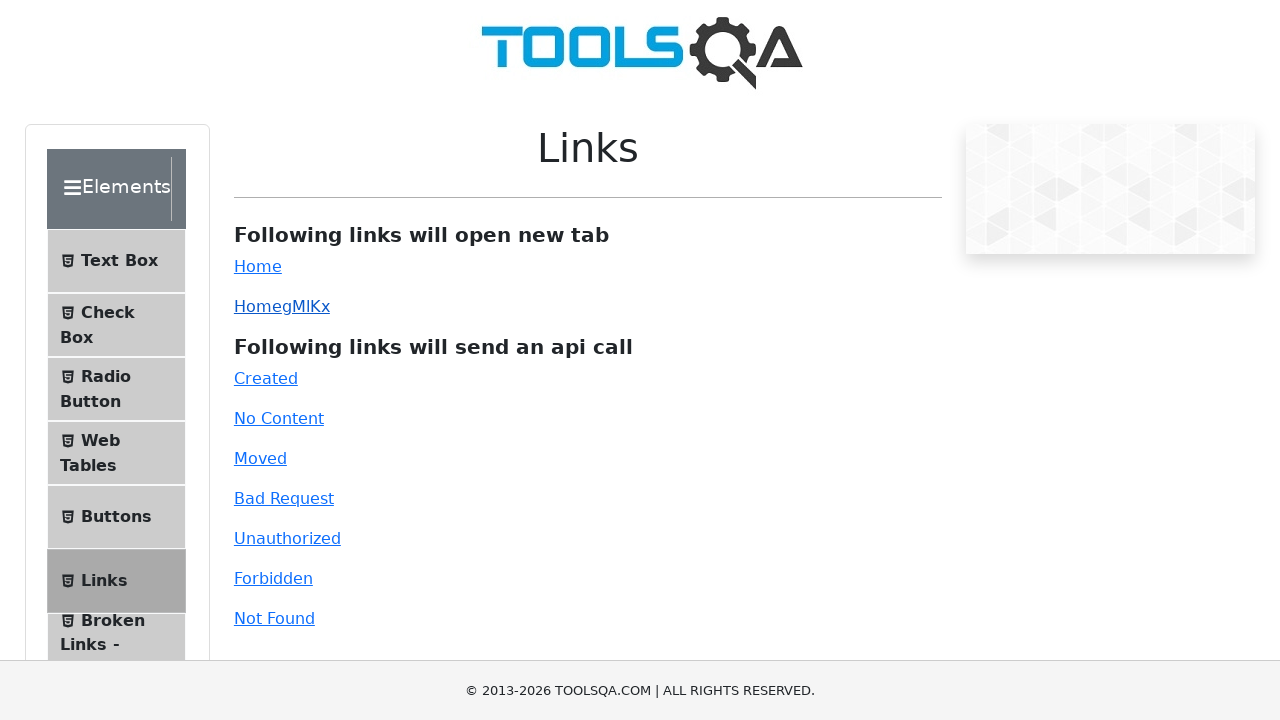

Clicked created link - API call link at (266, 378) on #created
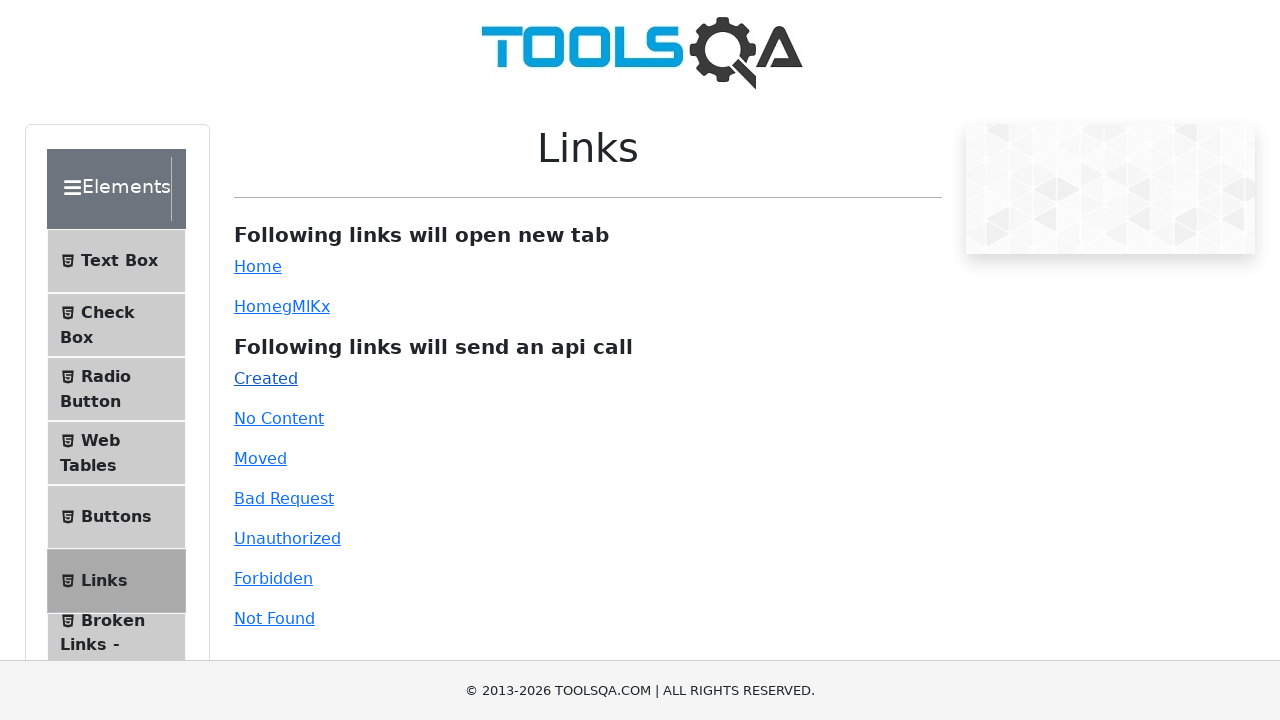

Status 201 Created response displayed
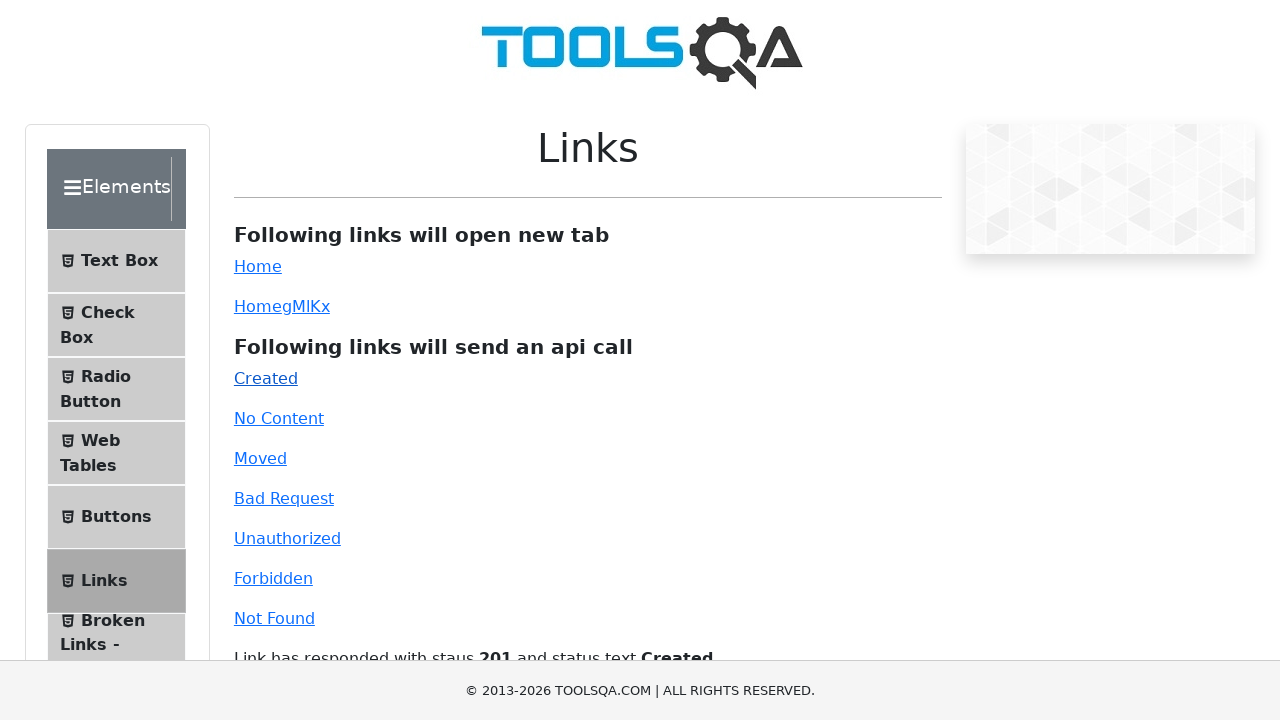

Clicked no content link - API call link at (279, 418) on #no-content
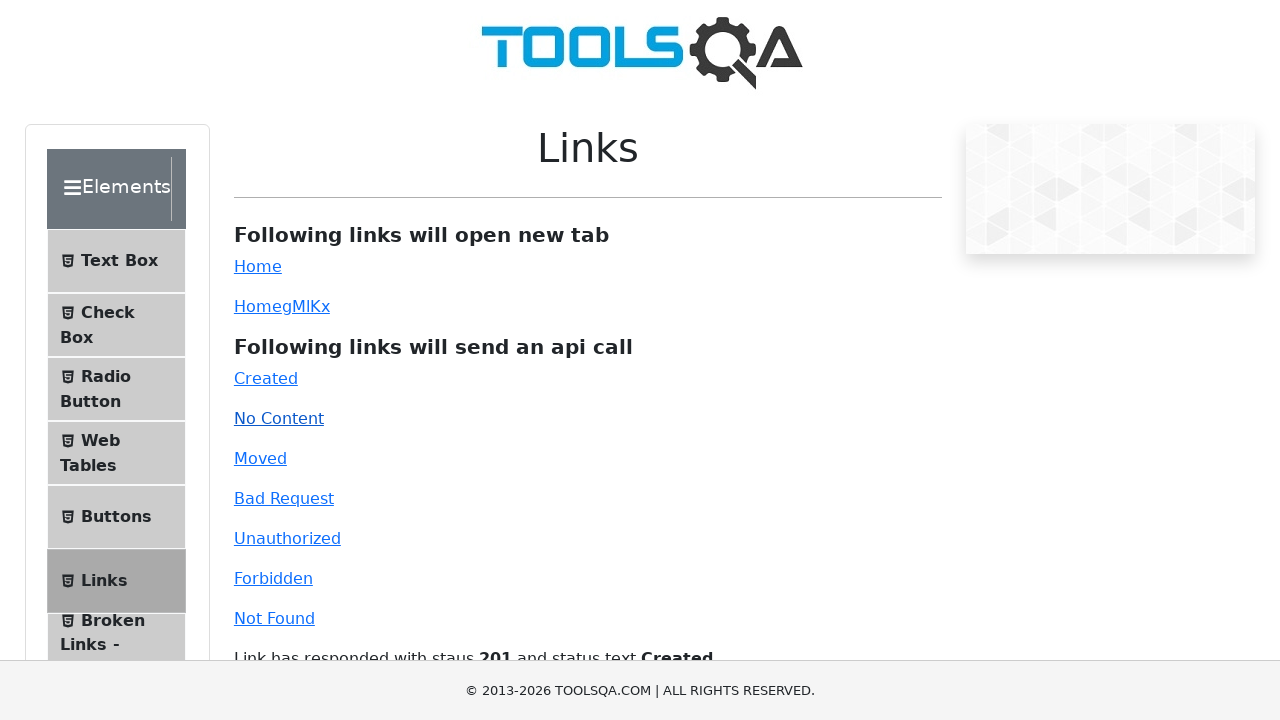

Status 204 No Content response displayed
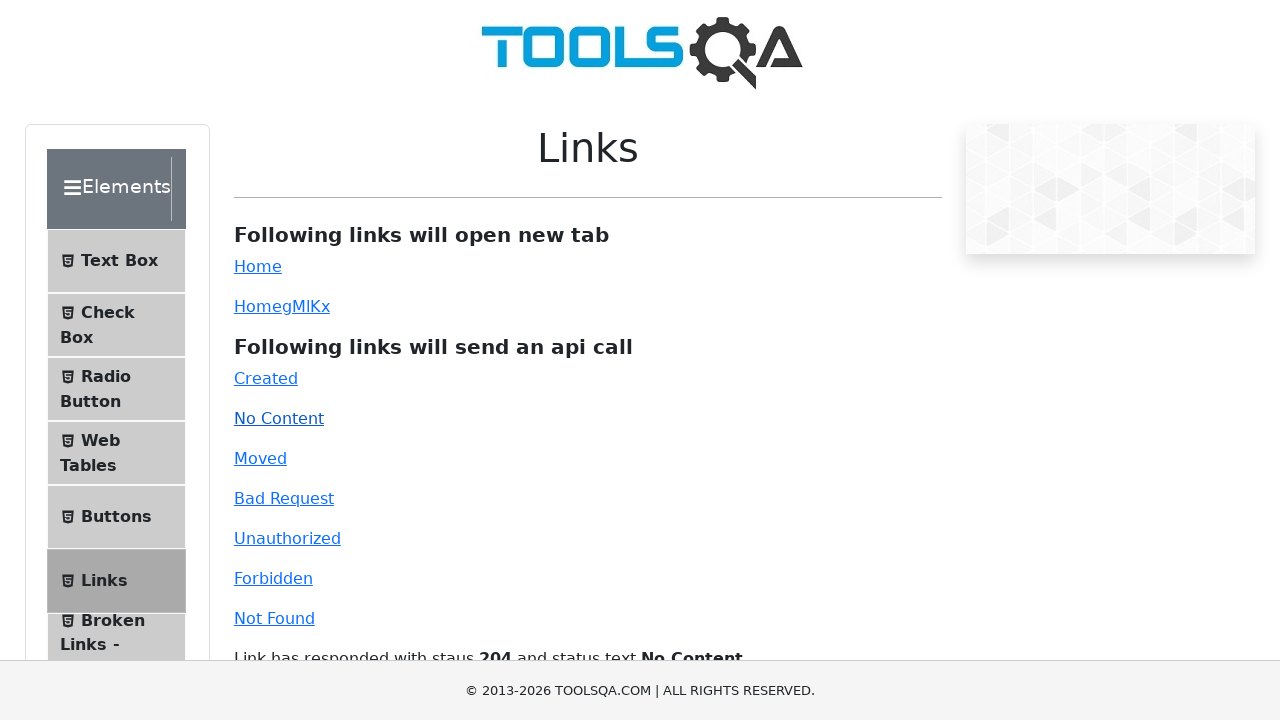

Clicked moved link - API call link at (260, 458) on #moved
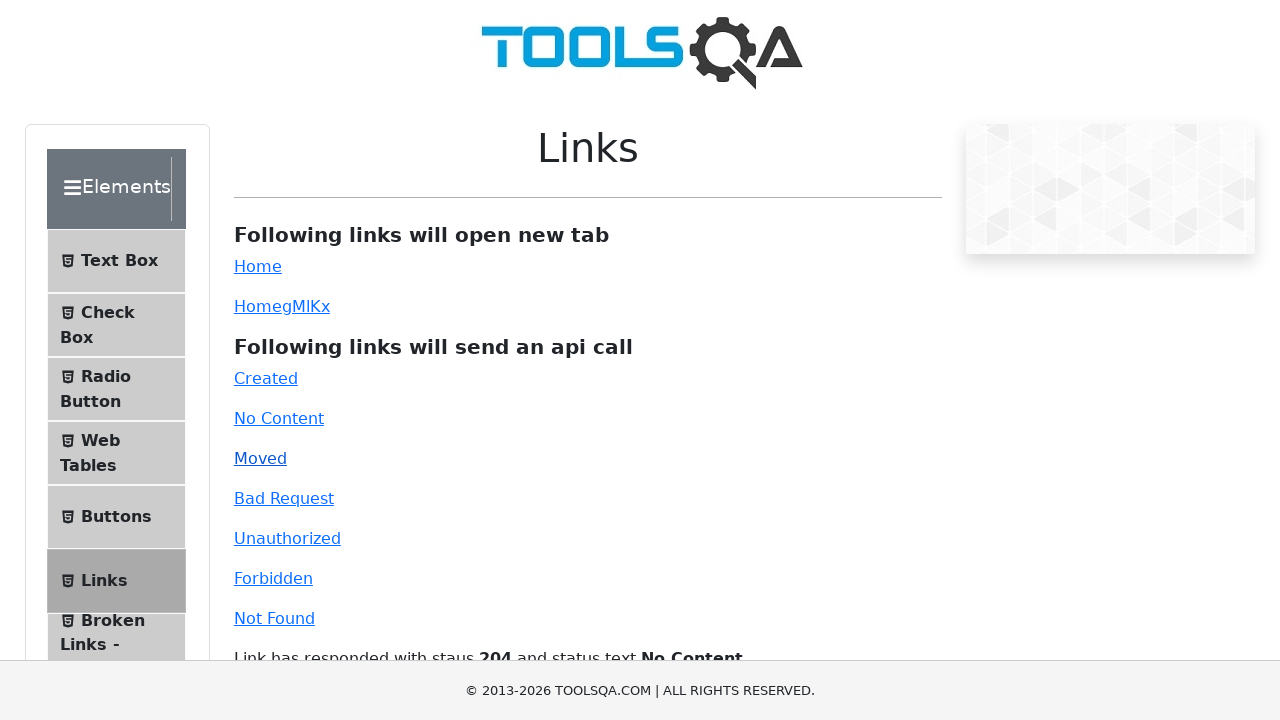

Status 301 Moved Permanently response displayed
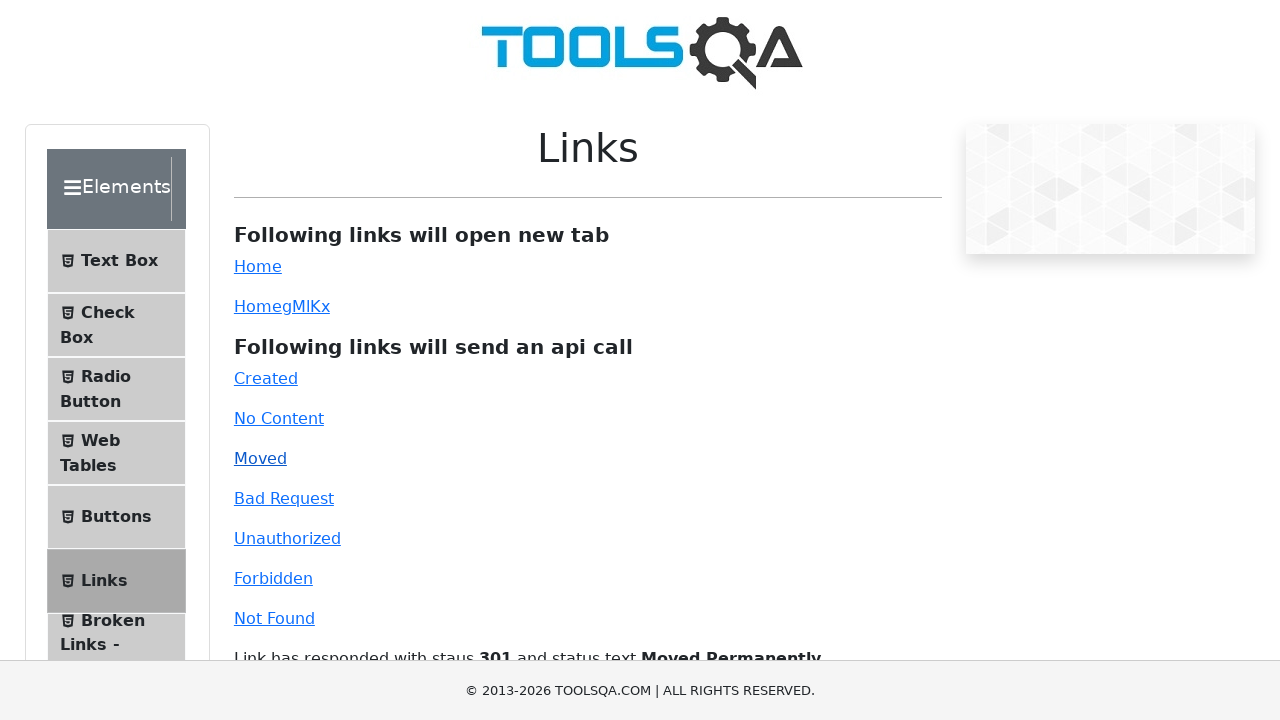

Scrolled bad request link into view
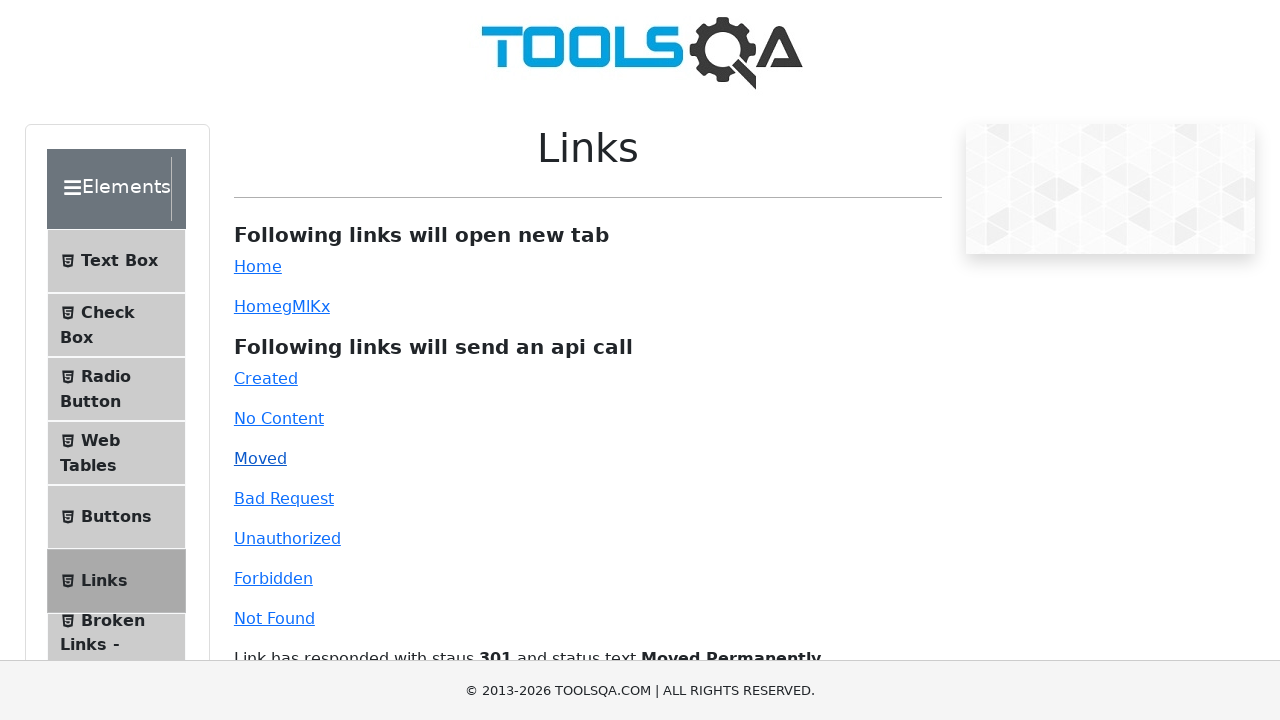

Clicked bad request link - API call link at (284, 498) on #bad-request
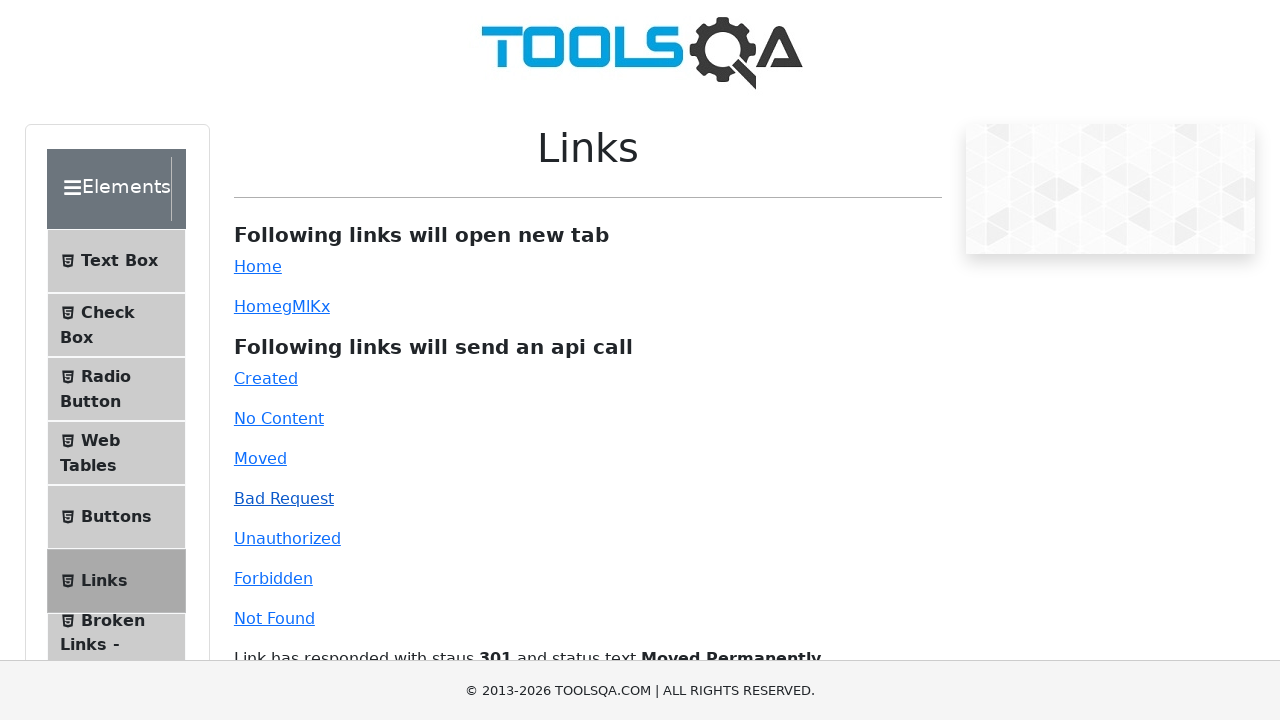

Status 400 Bad Request response displayed
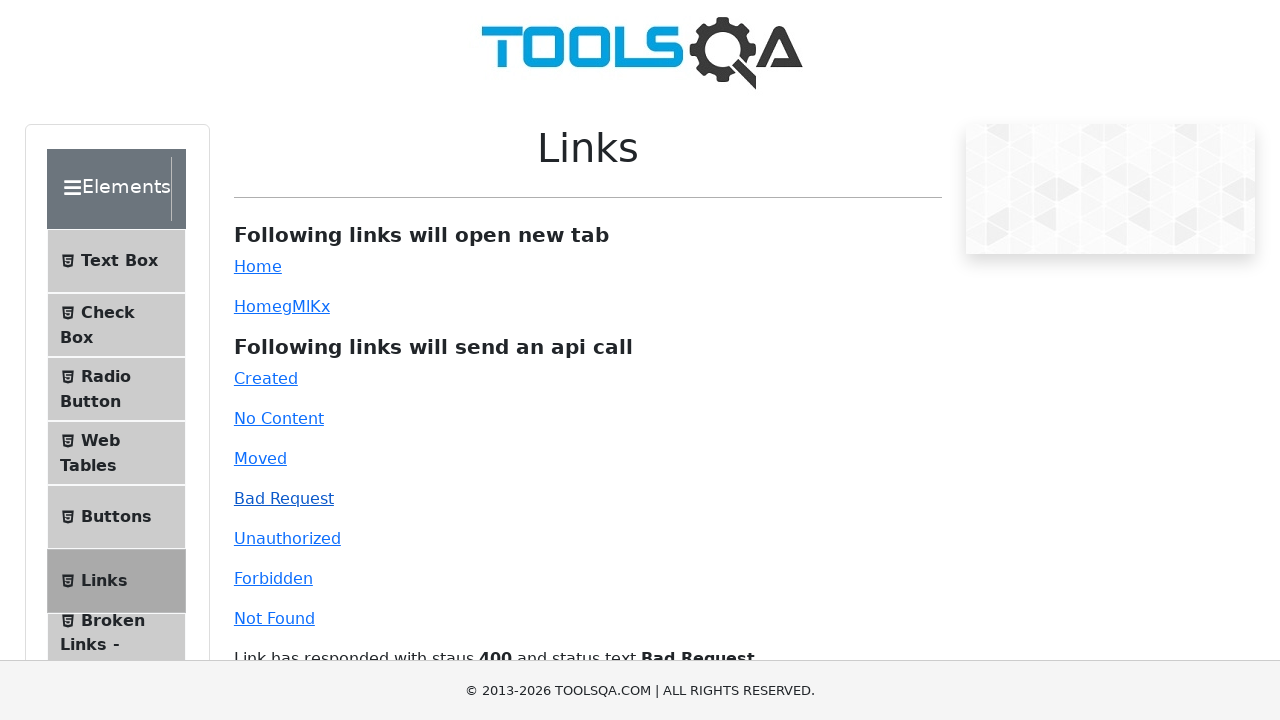

Clicked unauthorized link - API call link at (287, 538) on #unauthorized
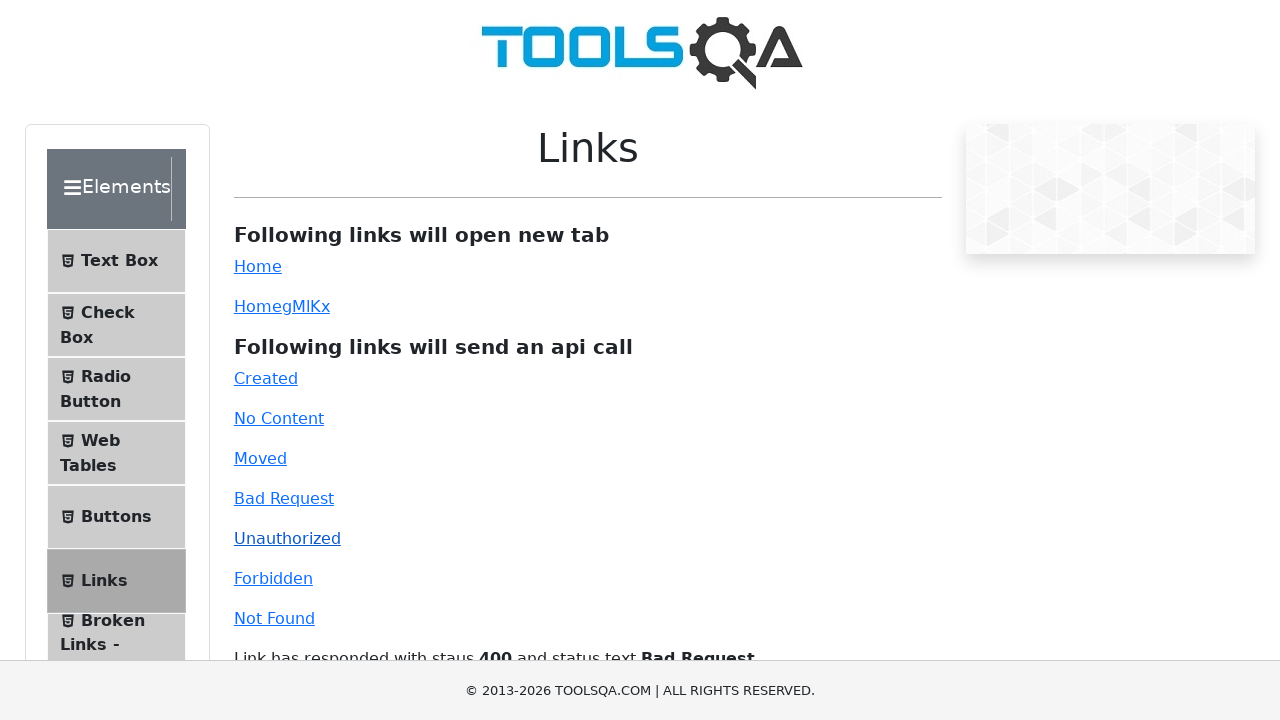

Status 401 Unauthorized response displayed
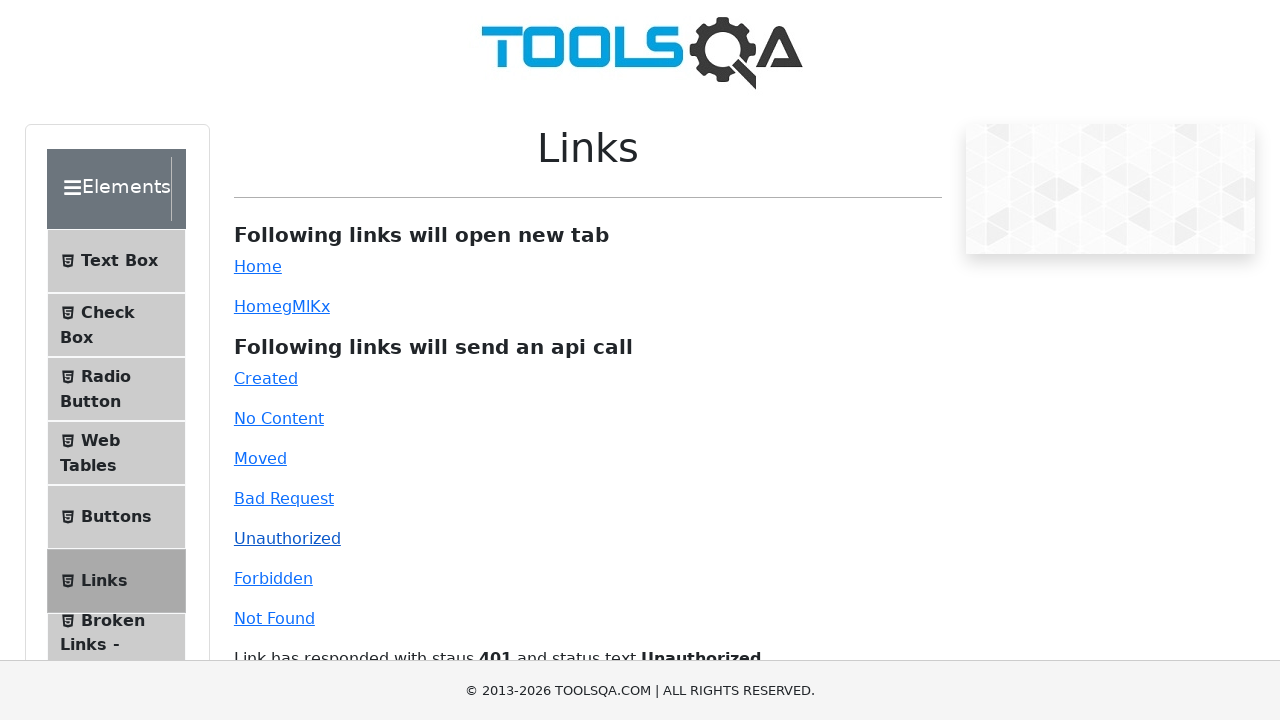

Clicked forbidden link - API call link at (273, 578) on #forbidden
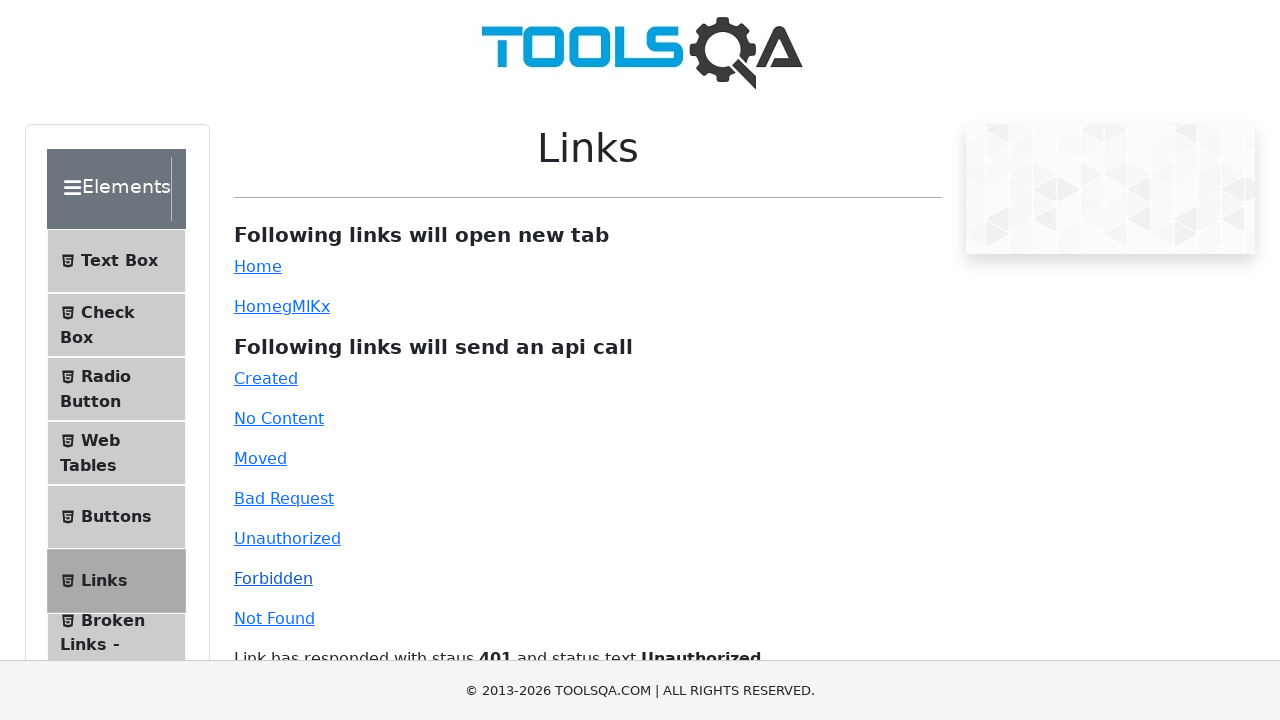

Status 403 Forbidden response displayed
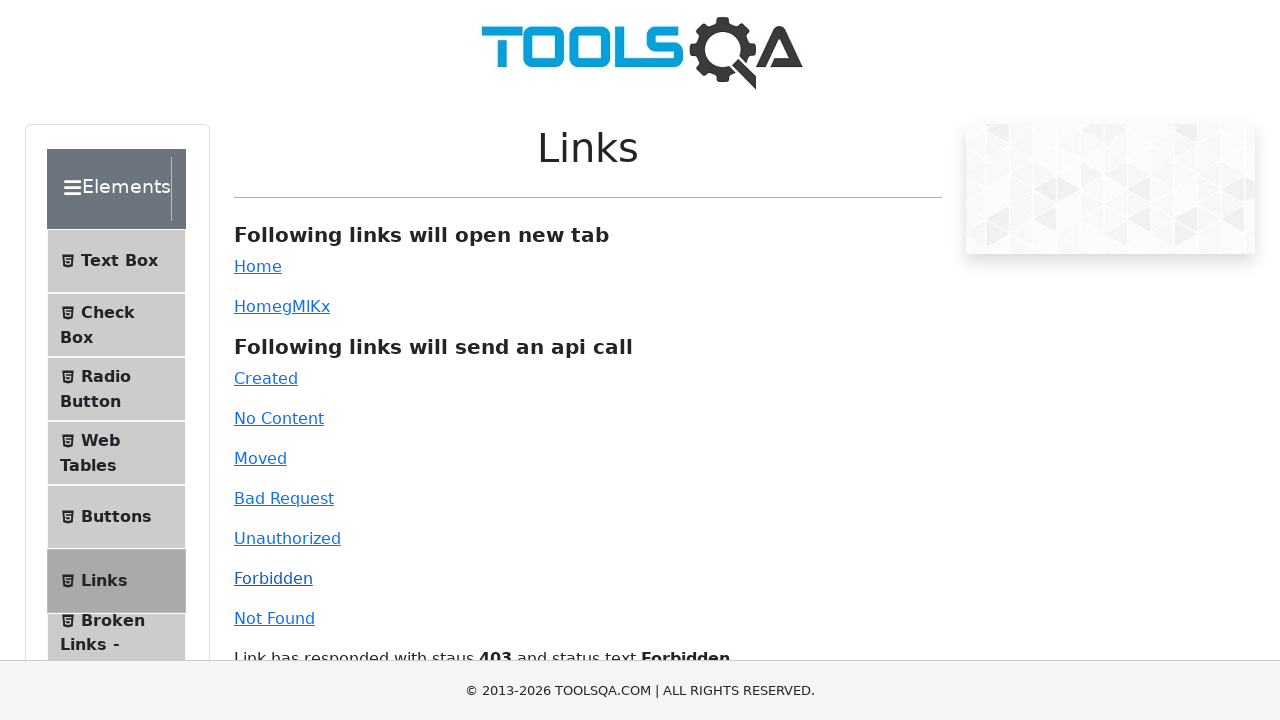

Clicked not found link - API call link at (274, 618) on #invalid-url
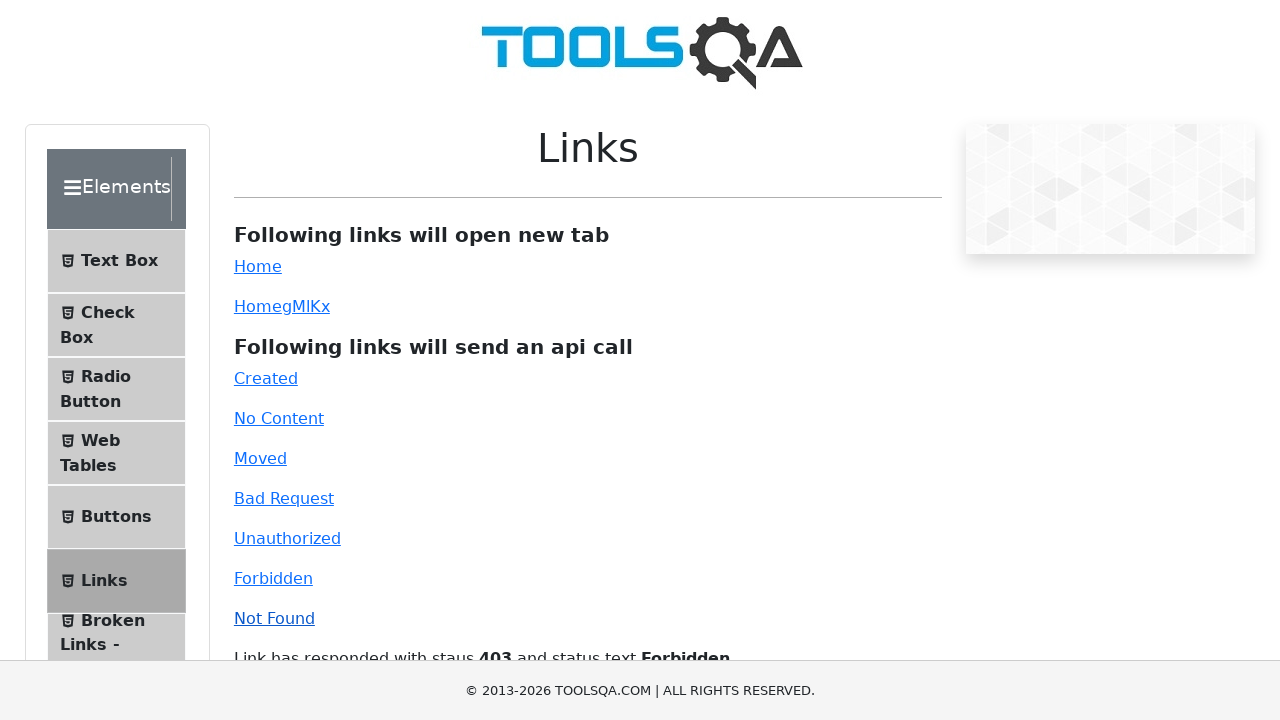

Status 404 Not Found response displayed
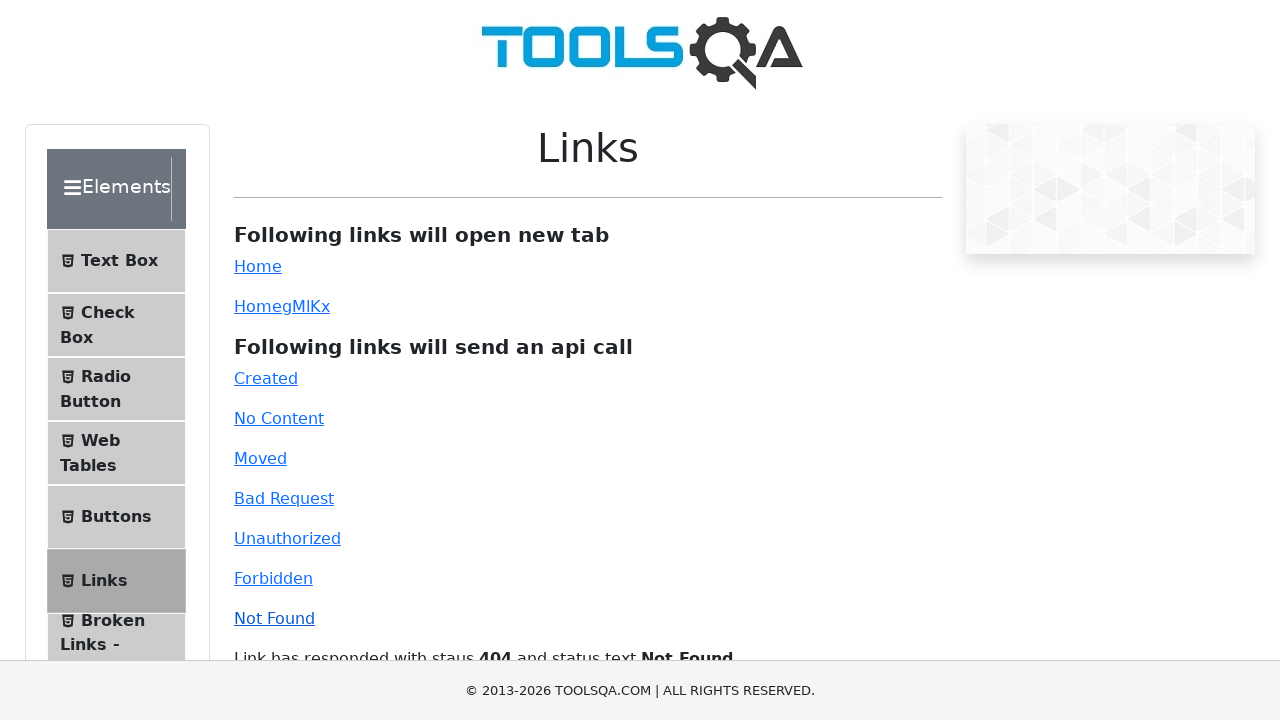

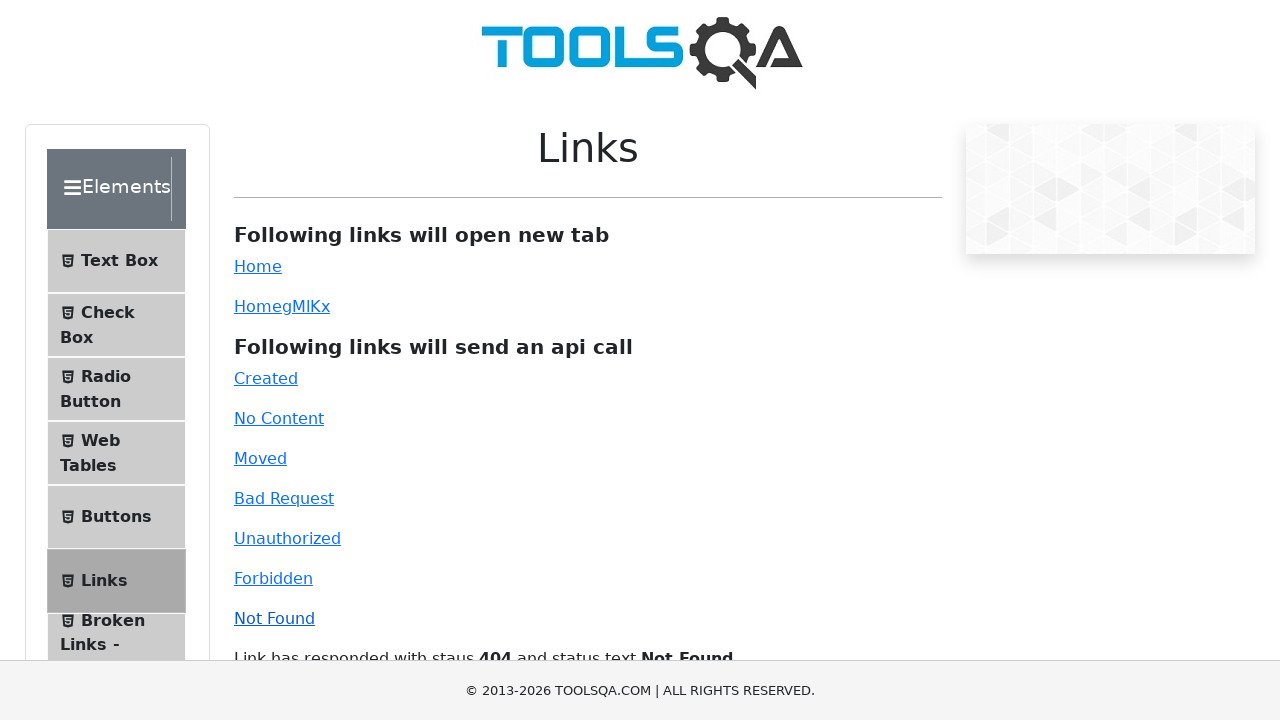